Tests iframe handling on jQuery UI's draggable demo page by switching to the demo frame, reading the draggable element's text, switching back to the main content, and clicking the Download link.

Starting URL: http://jqueryui.com/draggable/

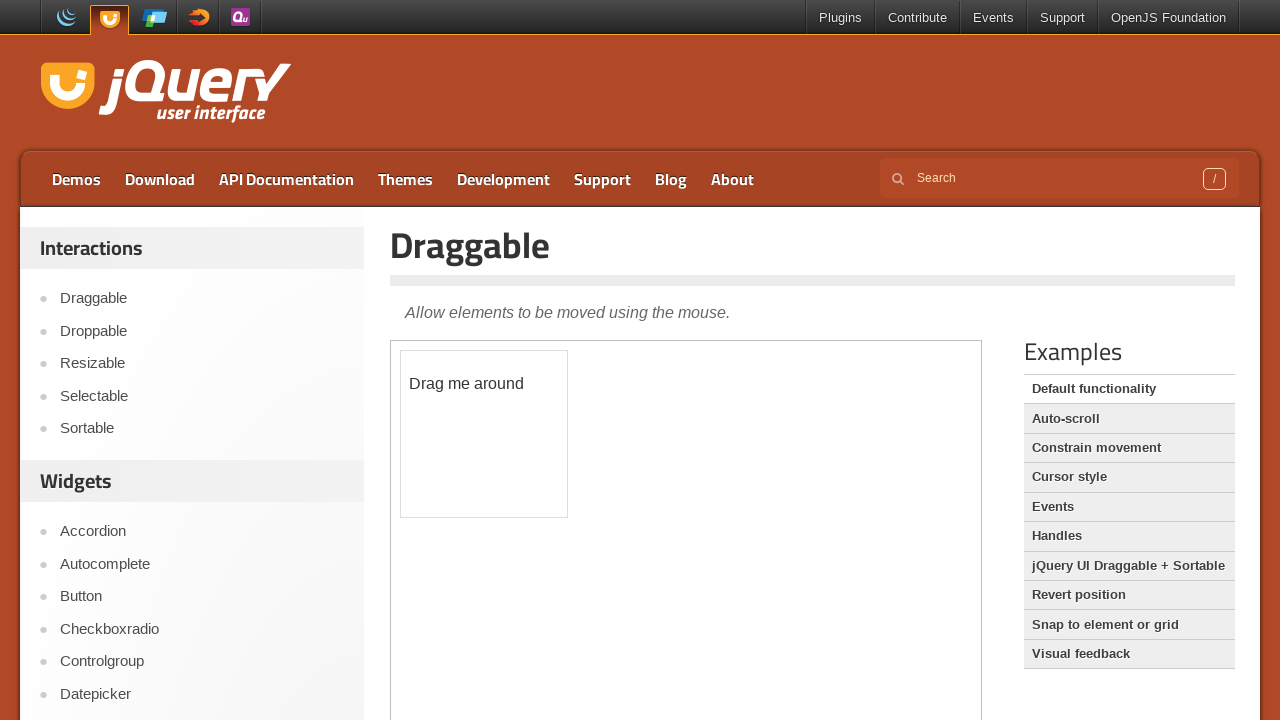

Waited for demo frame to load
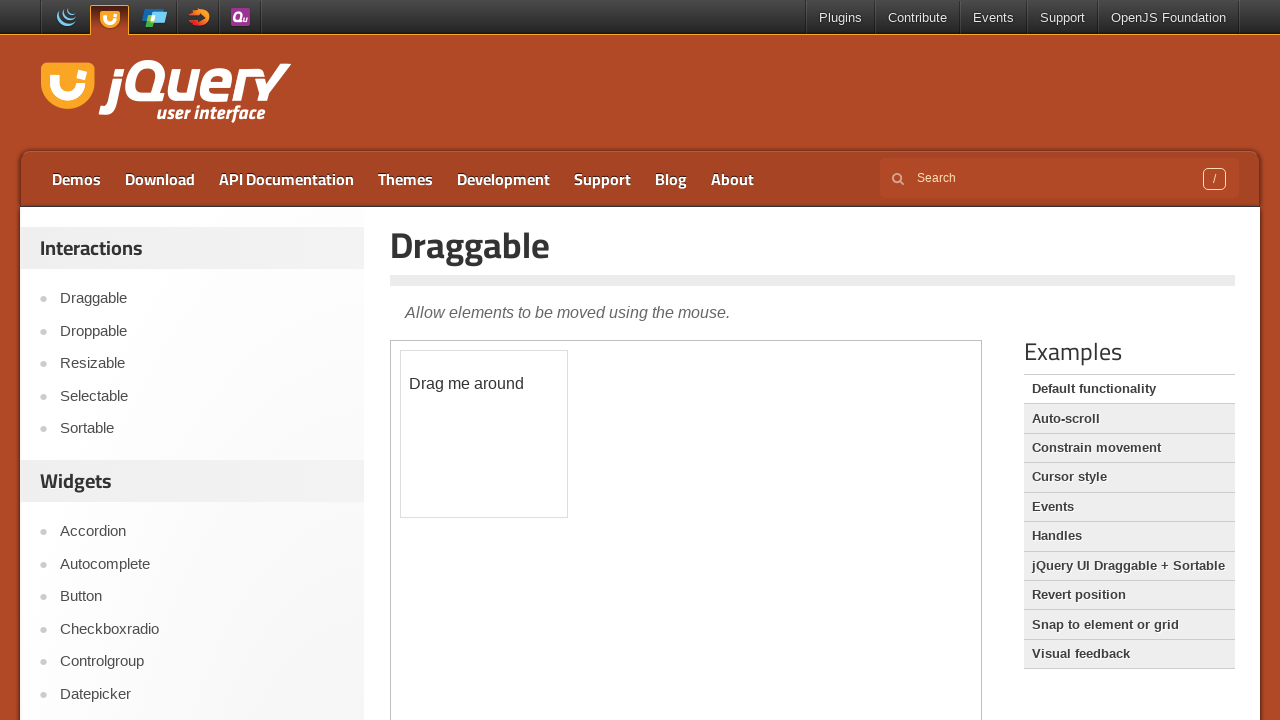

Located the demo frame
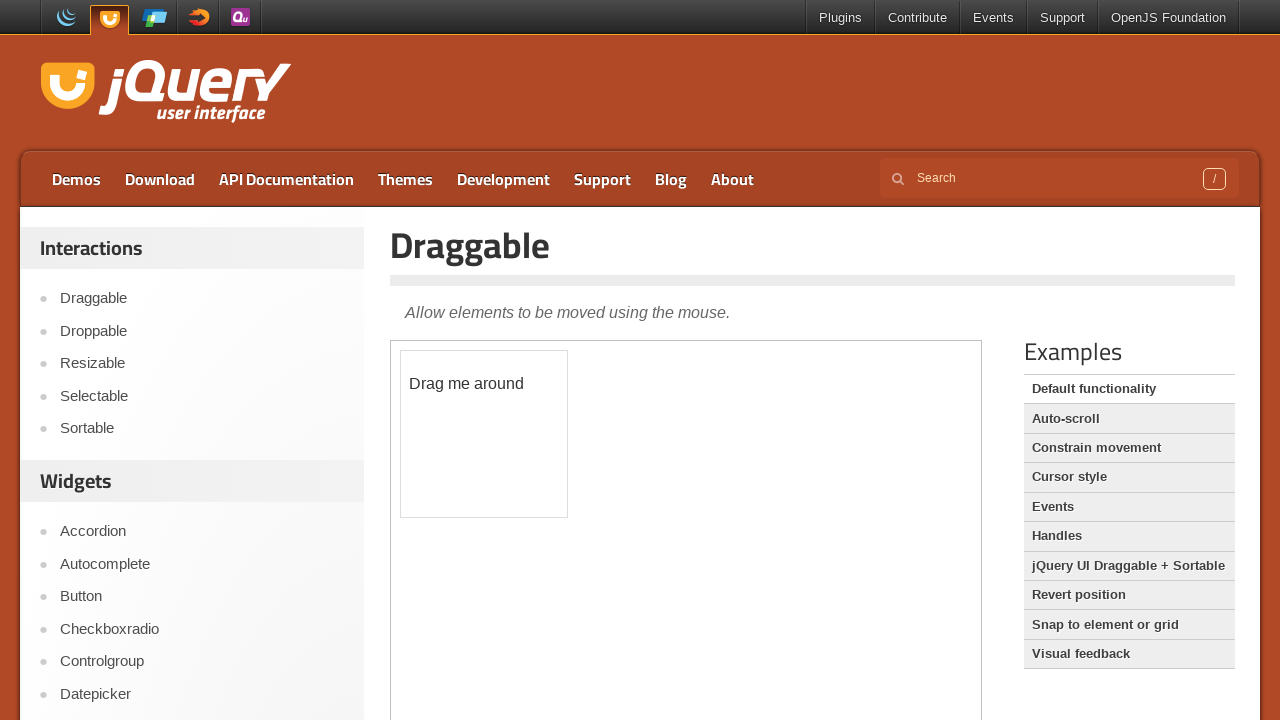

Retrieved draggable element text: '
	Drag me around
'
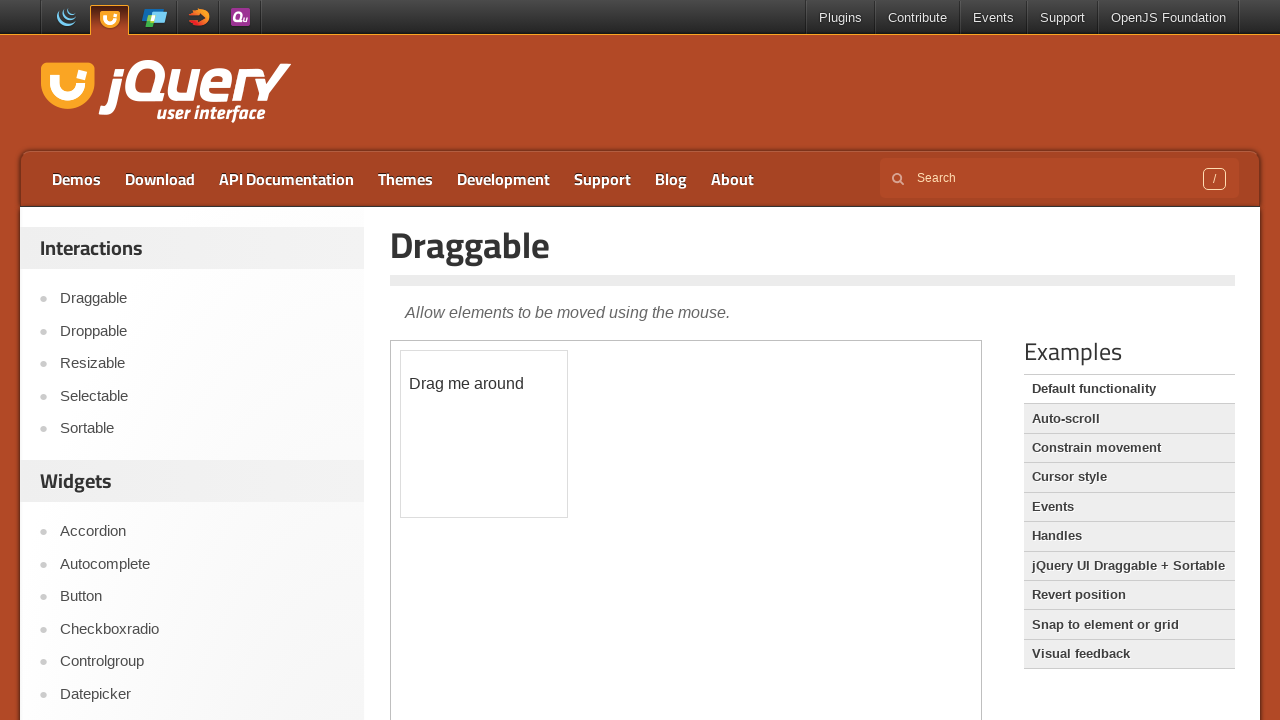

Clicked the Download link in main content at (160, 179) on a:text('Download')
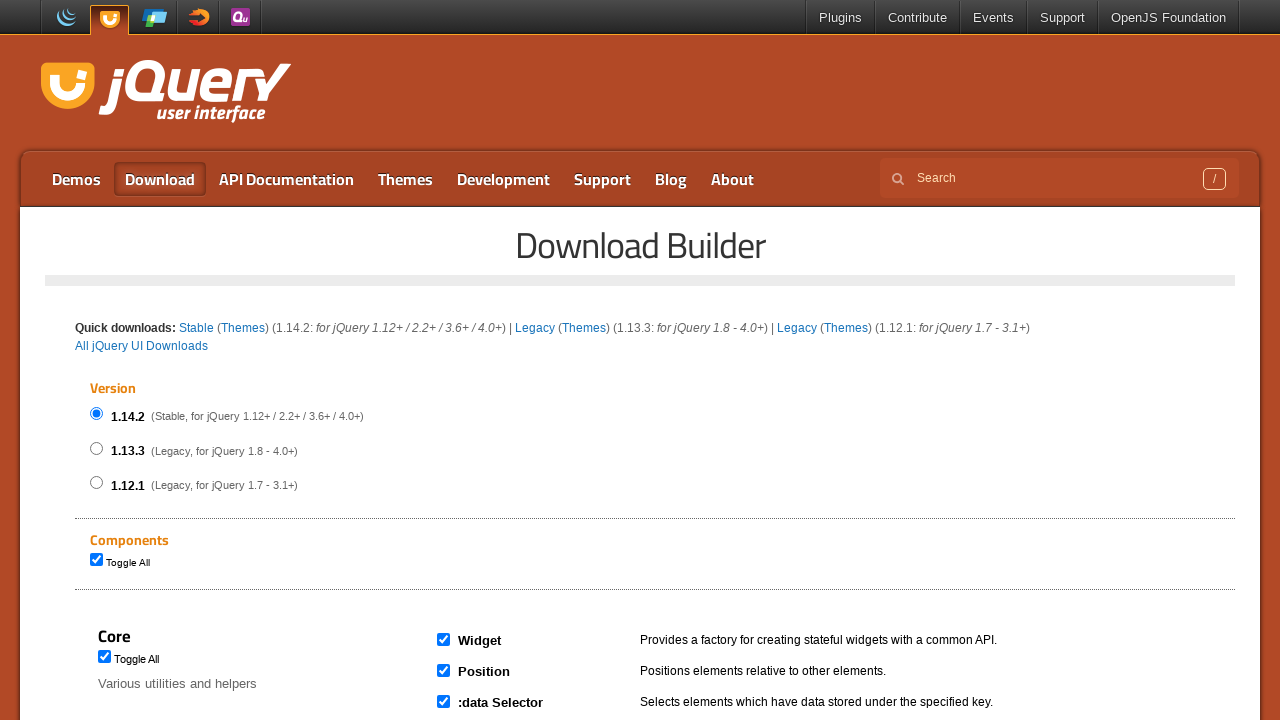

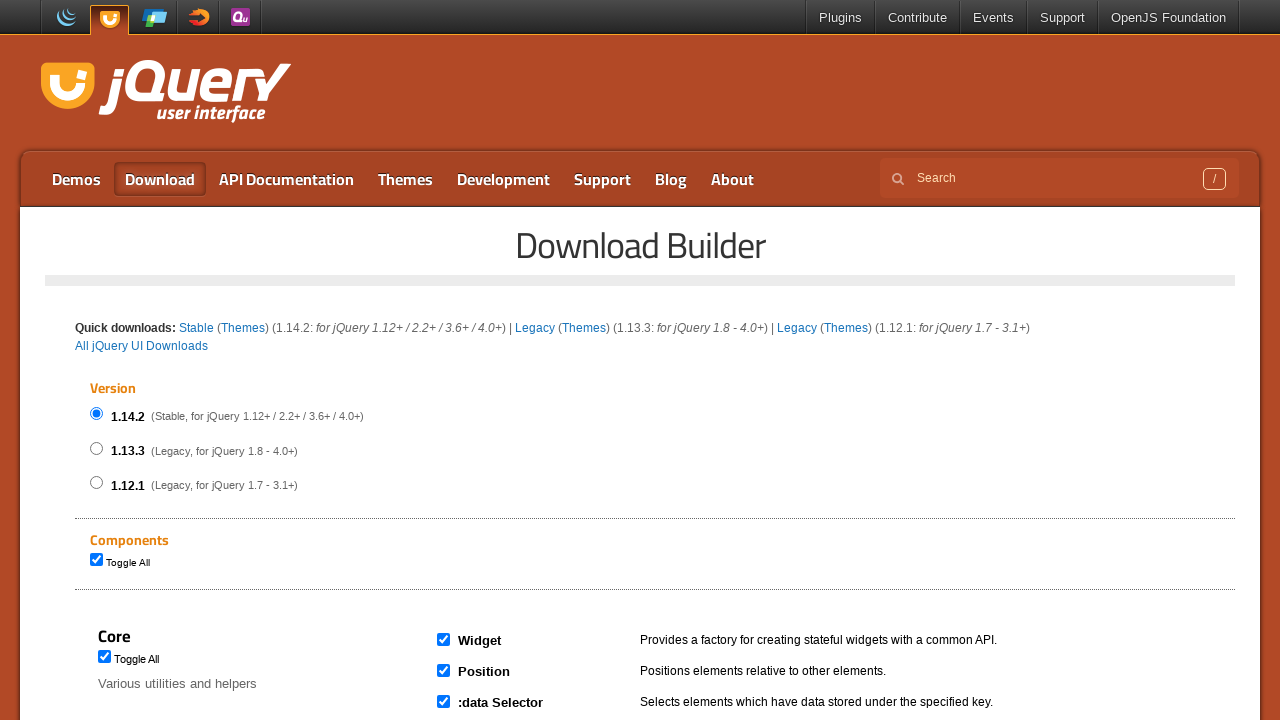